Tests sorting the Due column in descending order by clicking the column header twice and verifying the dollar values are sorted from highest to lowest.

Starting URL: http://the-internet.herokuapp.com/tables

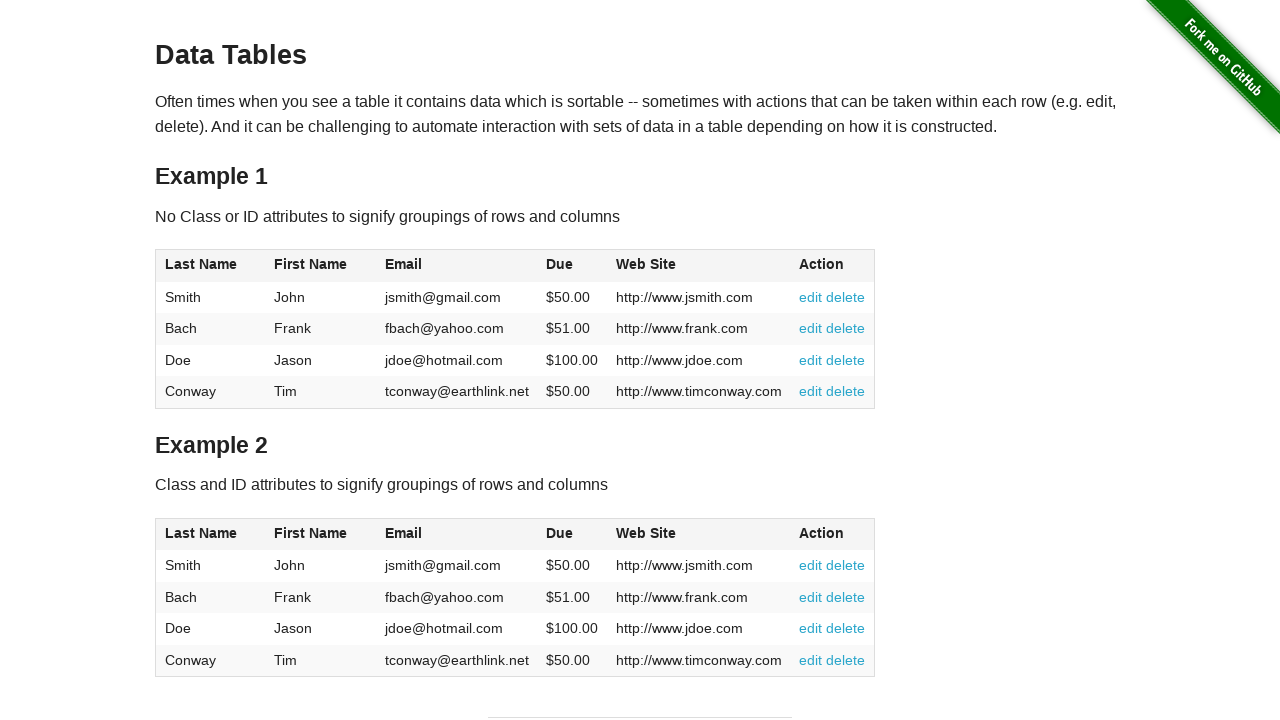

Clicked Due column header first time for ascending sort at (572, 266) on #table1 thead tr th:nth-of-type(4)
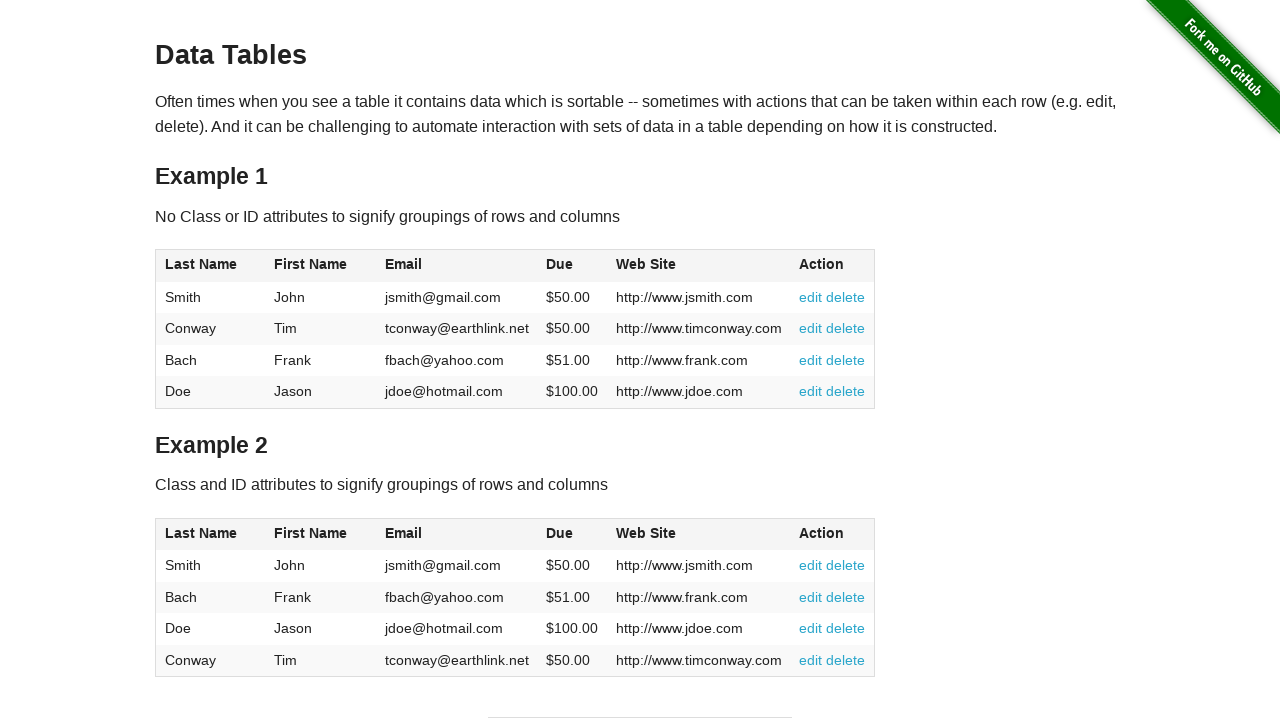

Clicked Due column header second time for descending sort at (572, 266) on #table1 thead tr th:nth-of-type(4)
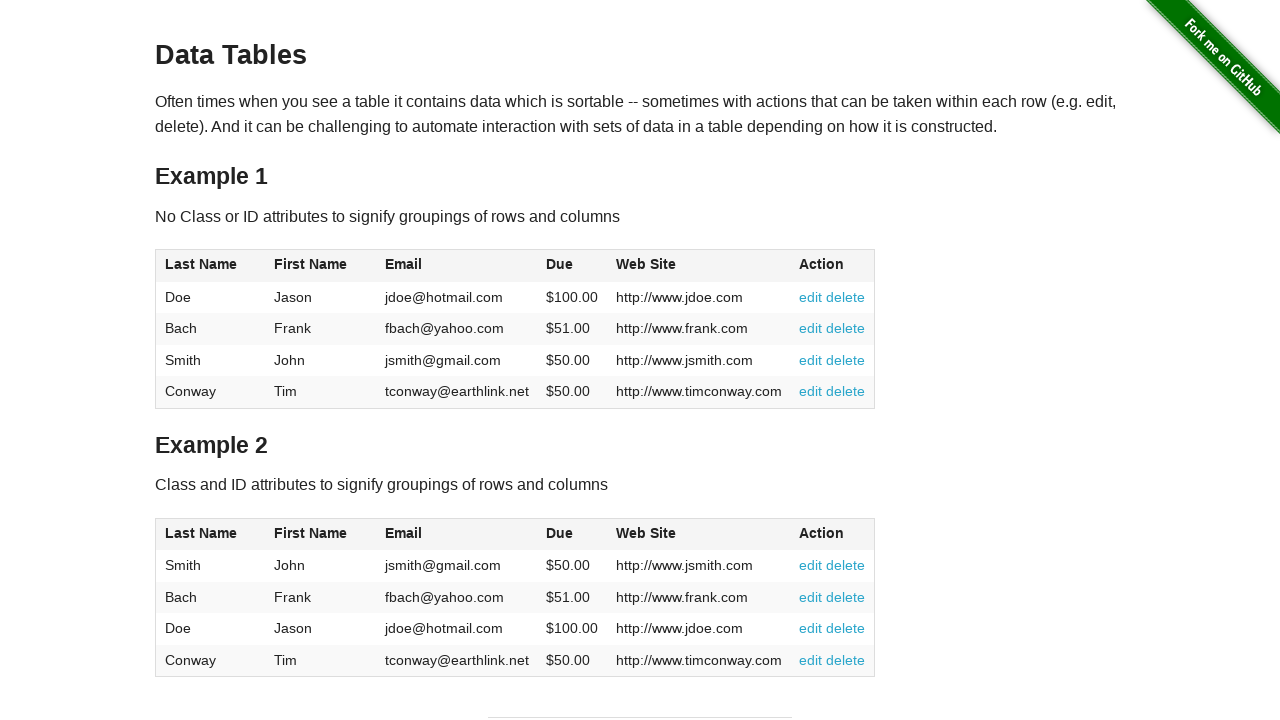

Table updated with descending Due column sort
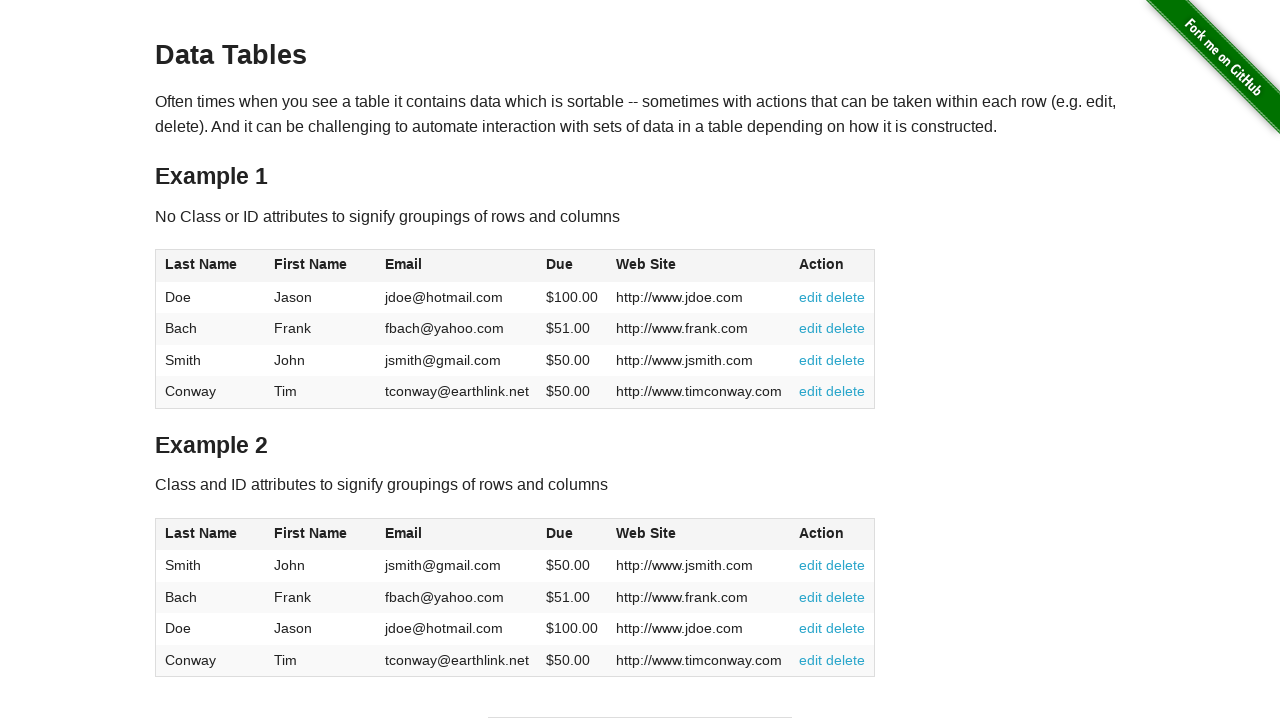

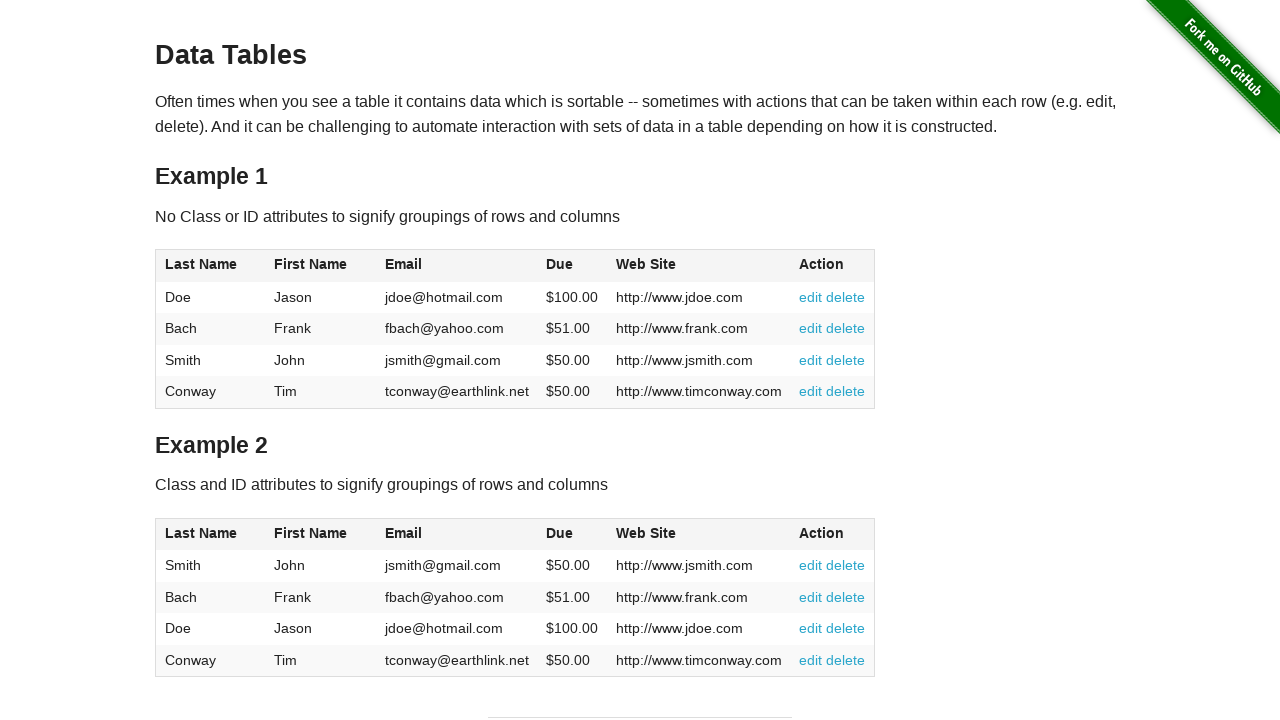